Tests a JavaScript prompt dialog by clicking the third button, entering a name in the prompt, accepting it, and verifying the name appears in the result message.

Starting URL: https://testcenter.techproeducation.com/index.php?page=javascript-alerts

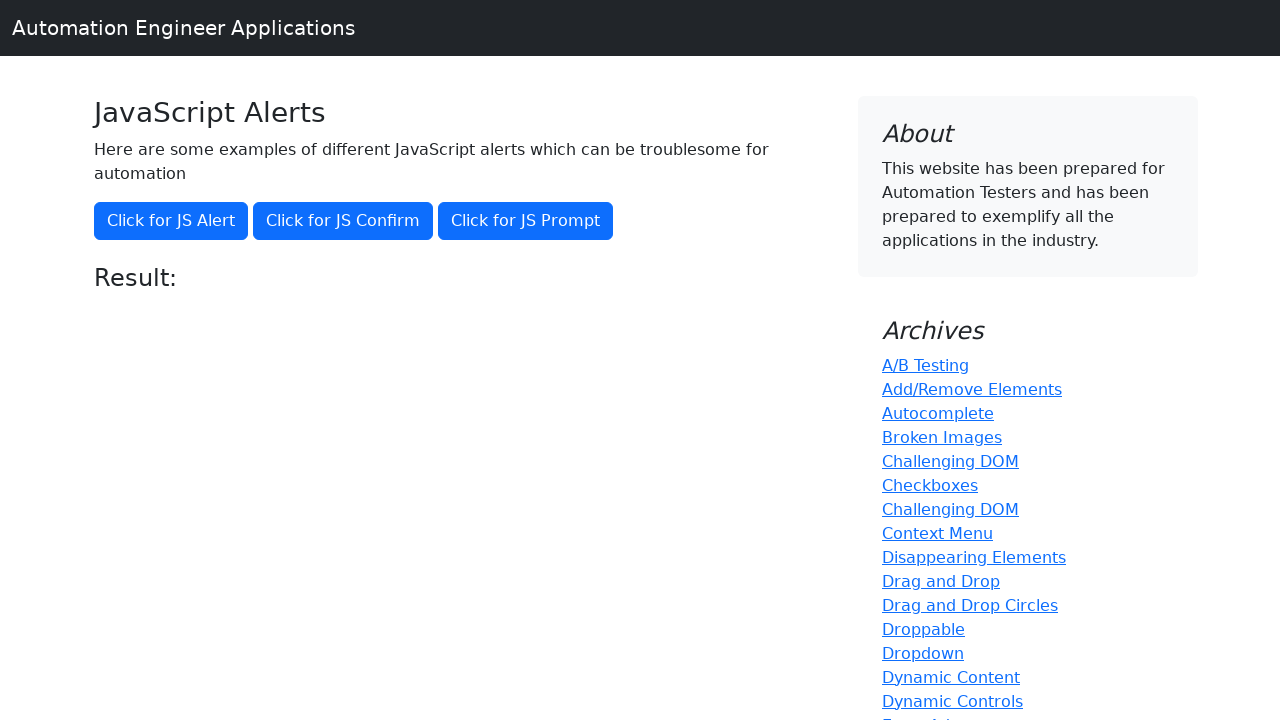

Set up dialog handler to accept prompt with 'Zeynep'
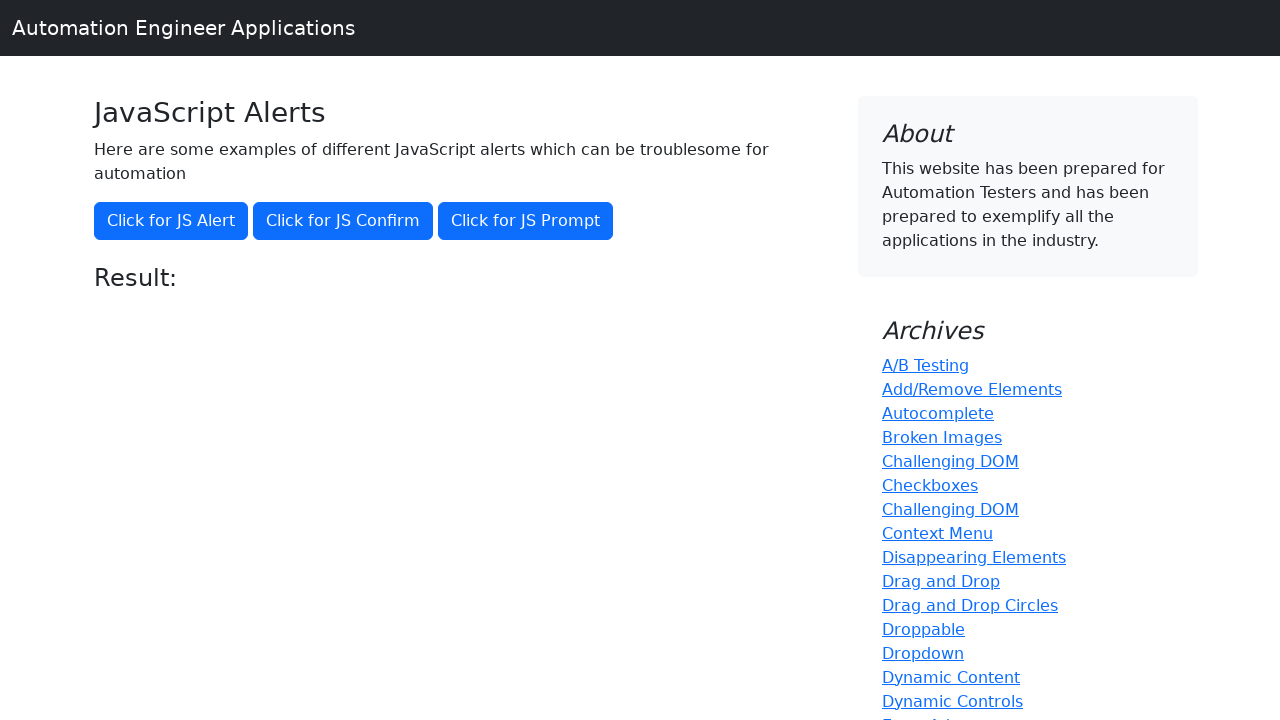

Clicked the 'Click for JS Prompt' button at (526, 221) on xpath=//button[text()='Click for JS Prompt']
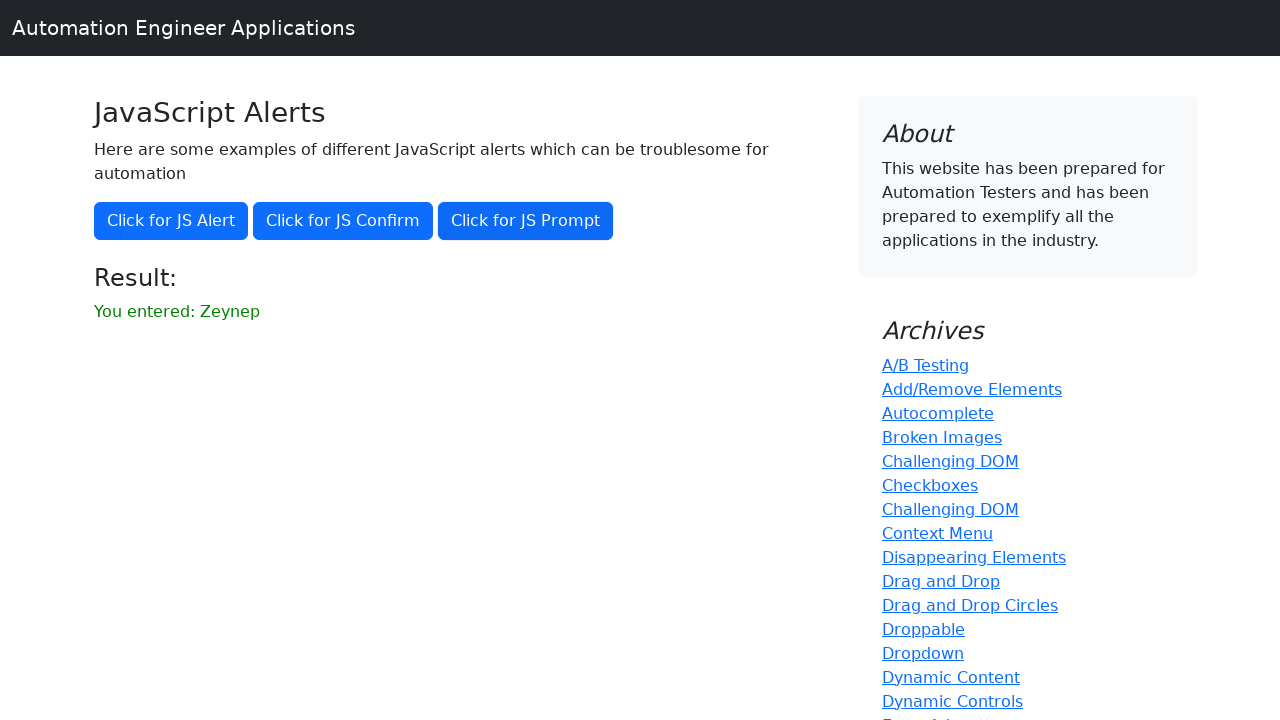

Result element loaded after prompt interaction
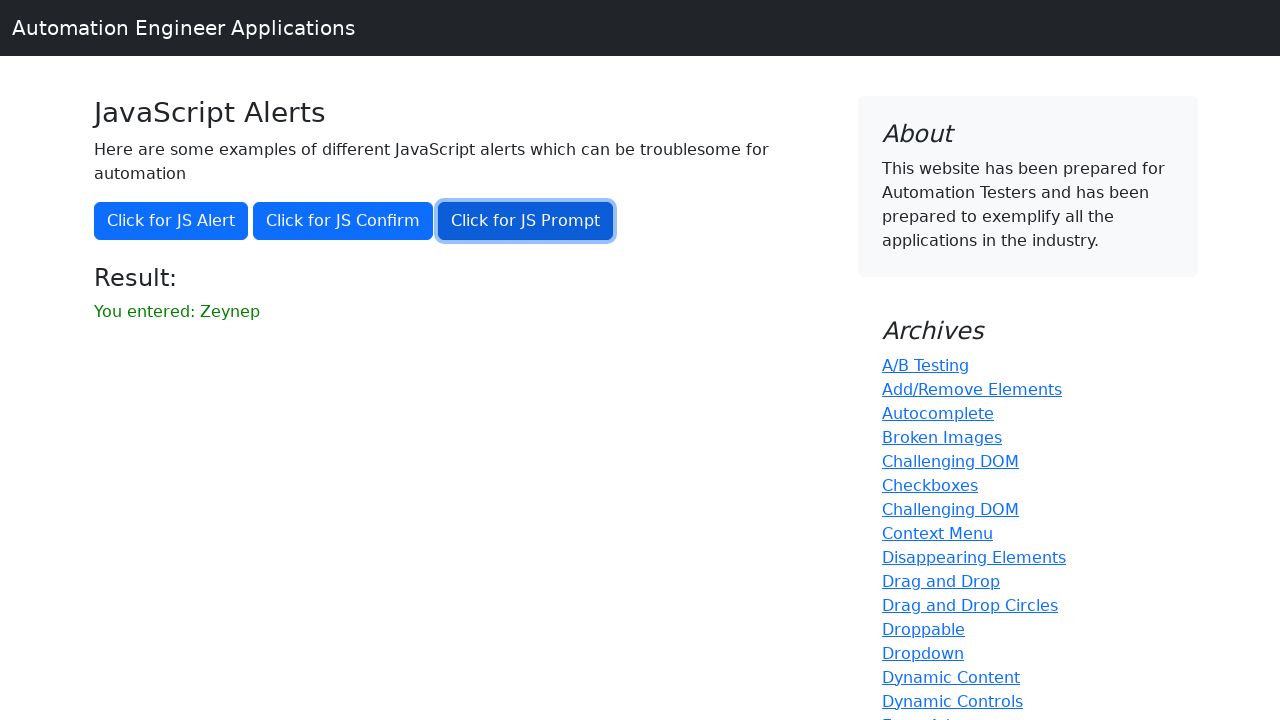

Retrieved result text from the page
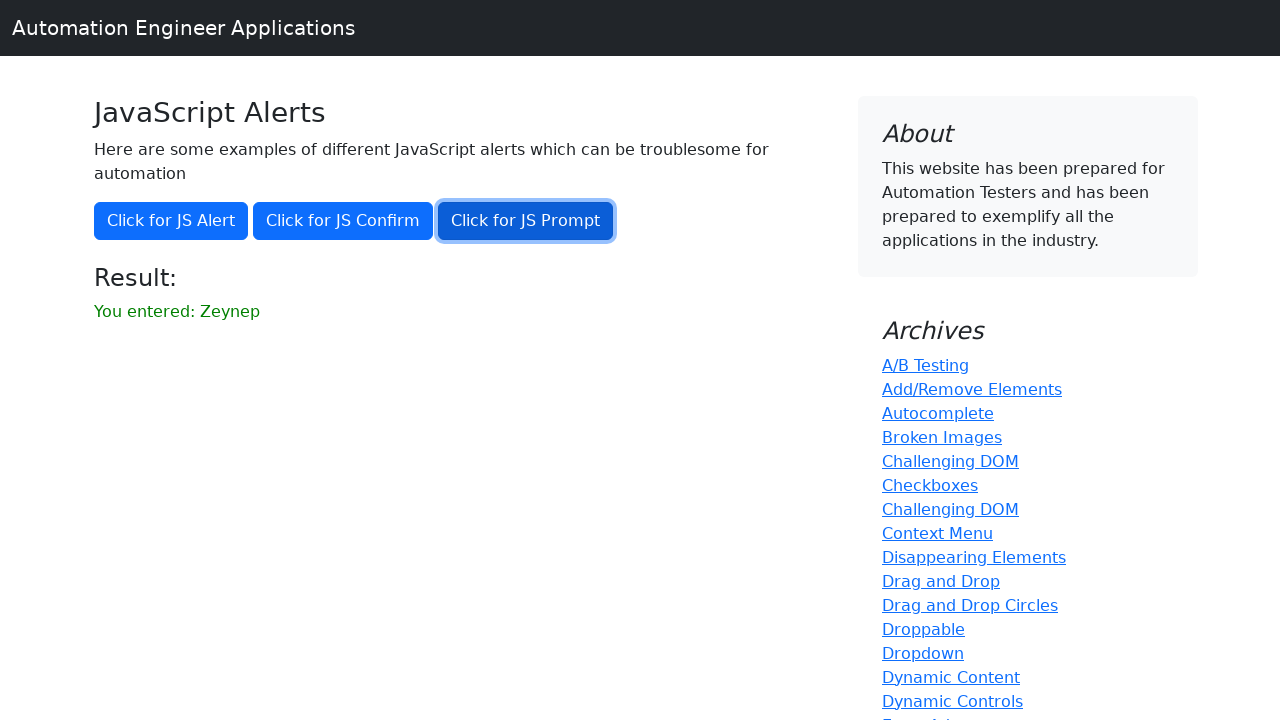

Verified that 'Zeynep' appears in the result message
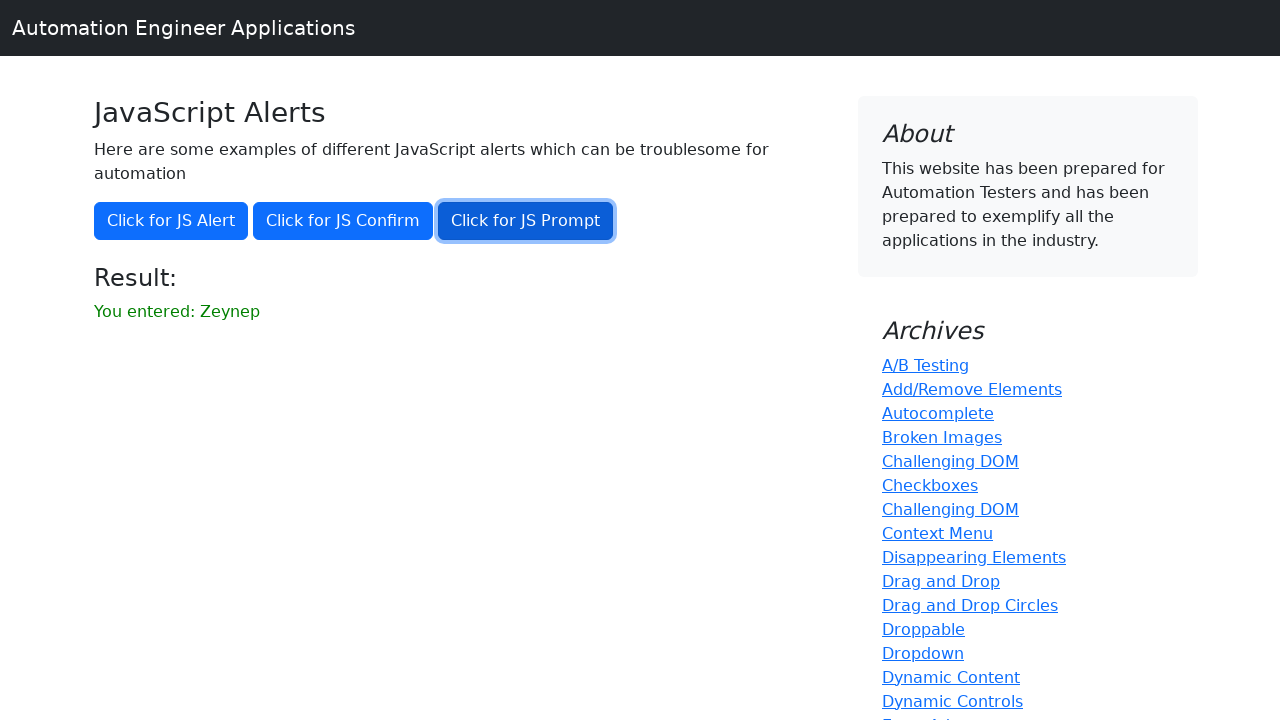

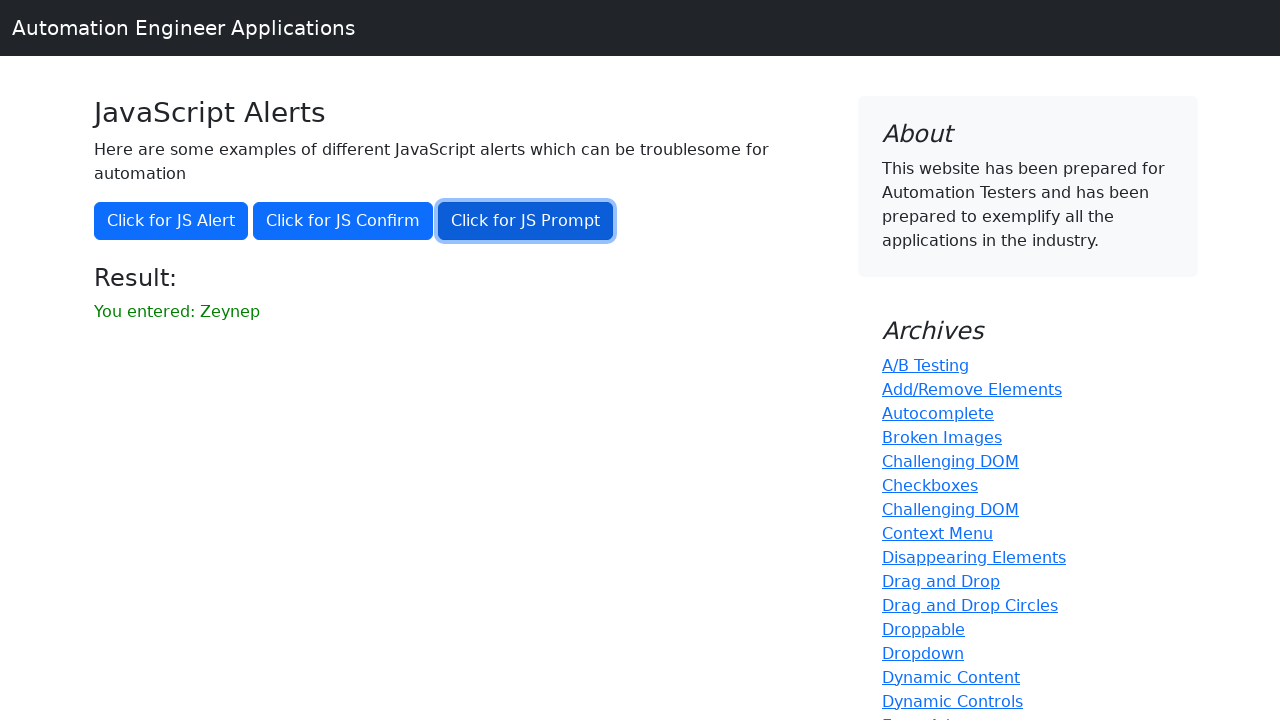